Tests an e-commerce cart functionality by searching for products, adding them to cart, proceeding to checkout, and verifying the total price calculation

Starting URL: https://rahulshettyacademy.com/seleniumPractise/#/

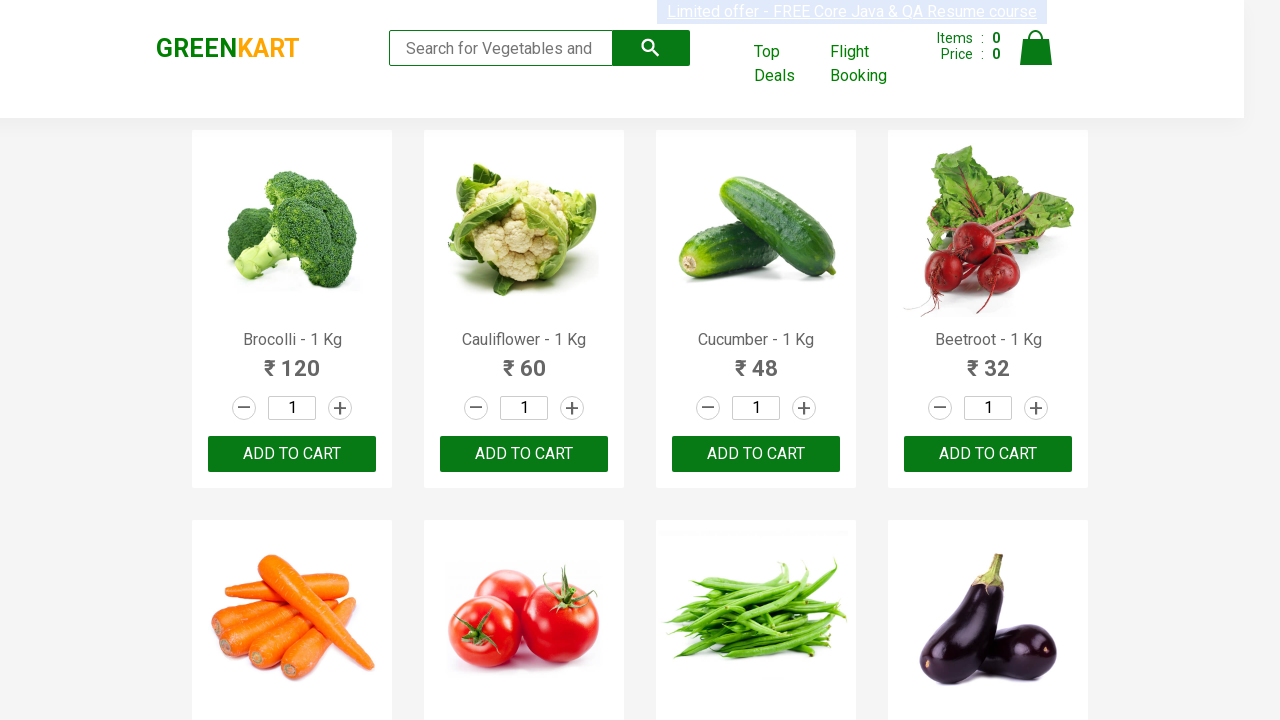

Filled search field with 'ber' to find products on input.search-keyword
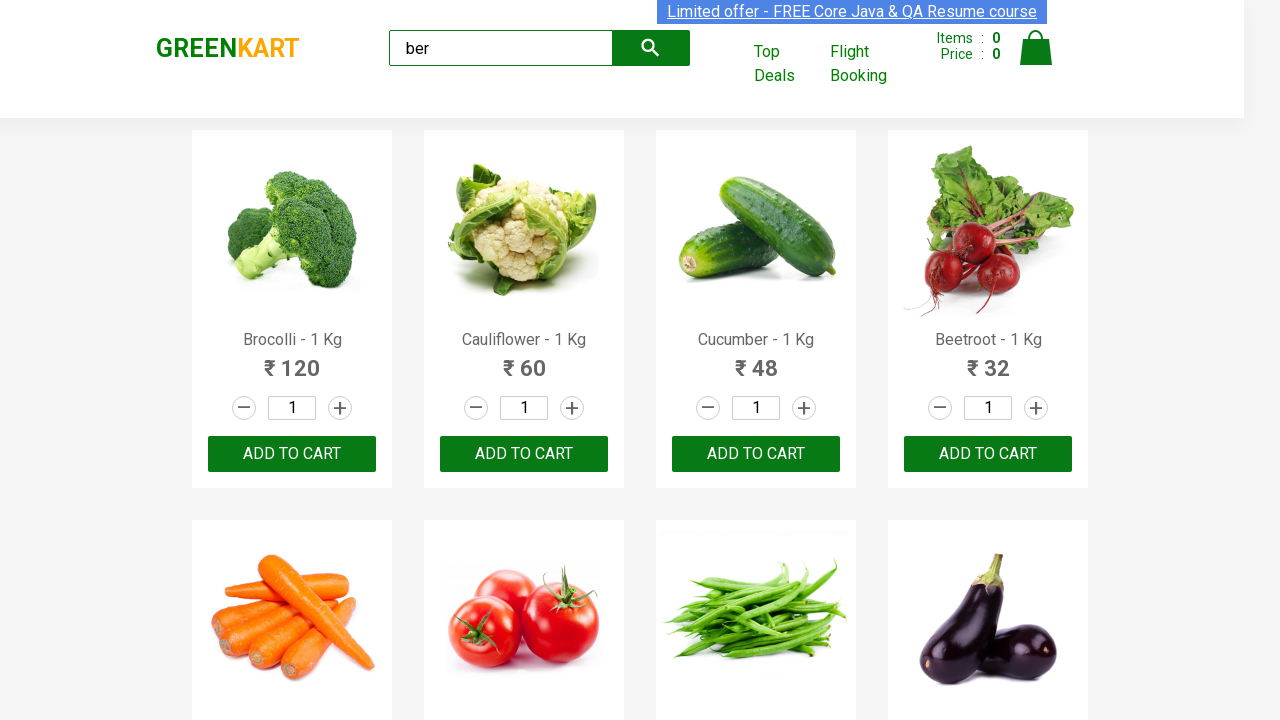

Waited 2 seconds for products to load
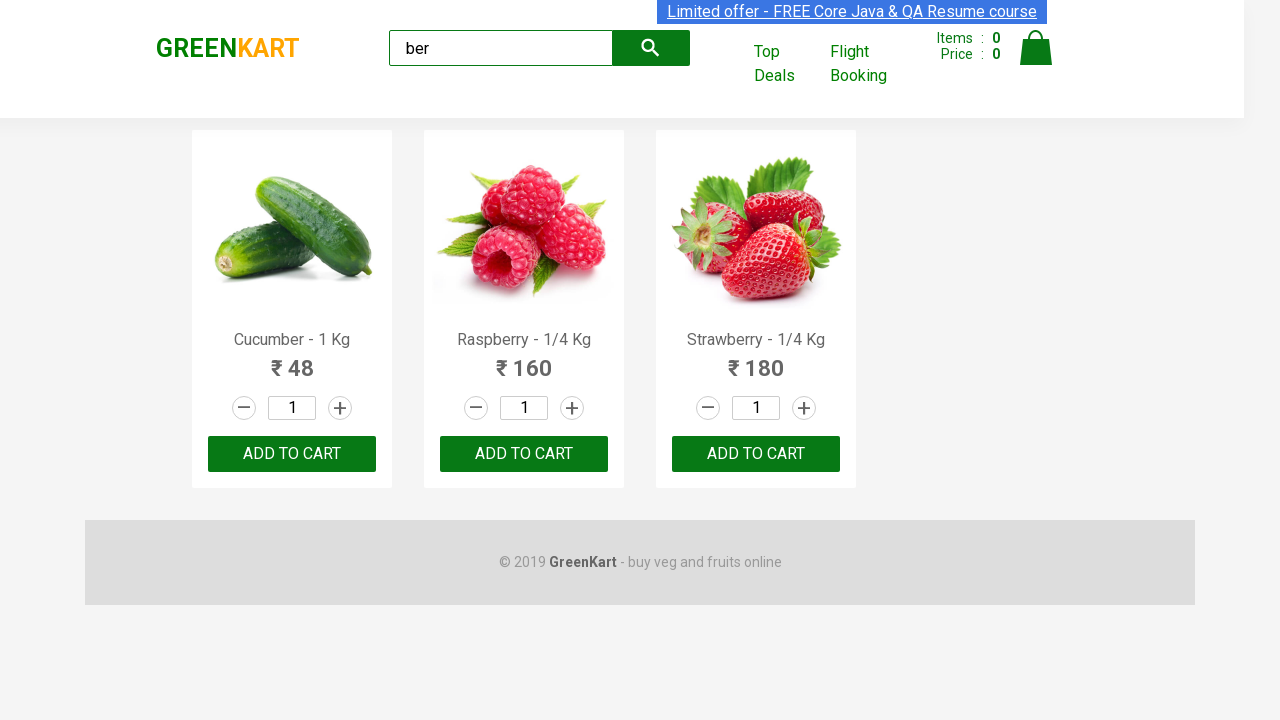

Found 3 product(s) to add to cart
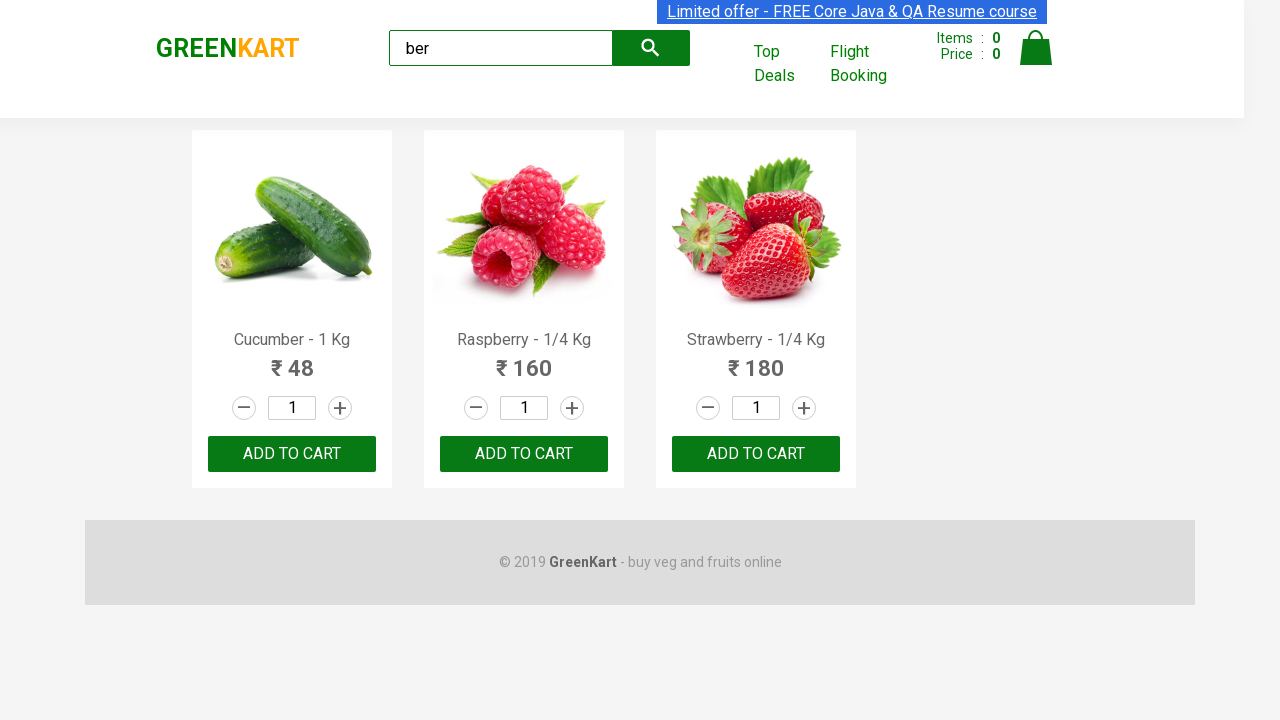

Clicked 'Add to Cart' button for a product at (292, 454) on xpath=//div[@class='product-action']/button >> nth=0
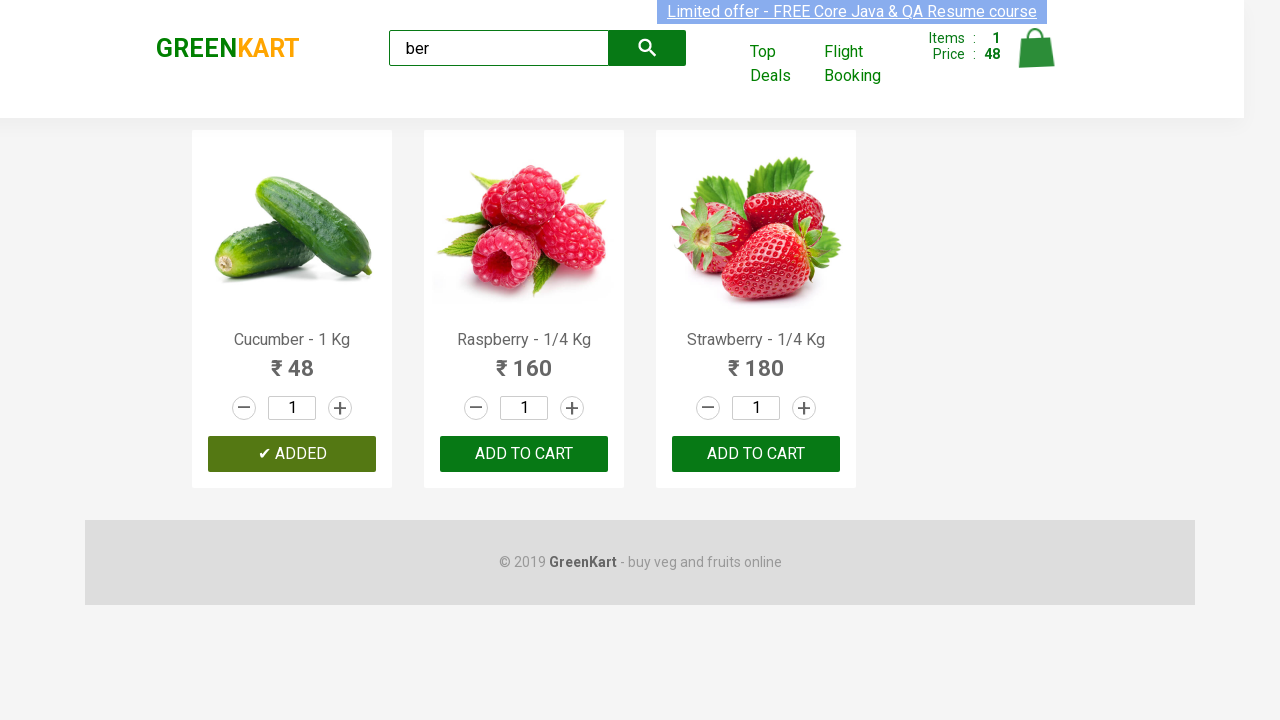

Clicked 'Add to Cart' button for a product at (524, 454) on xpath=//div[@class='product-action']/button >> nth=1
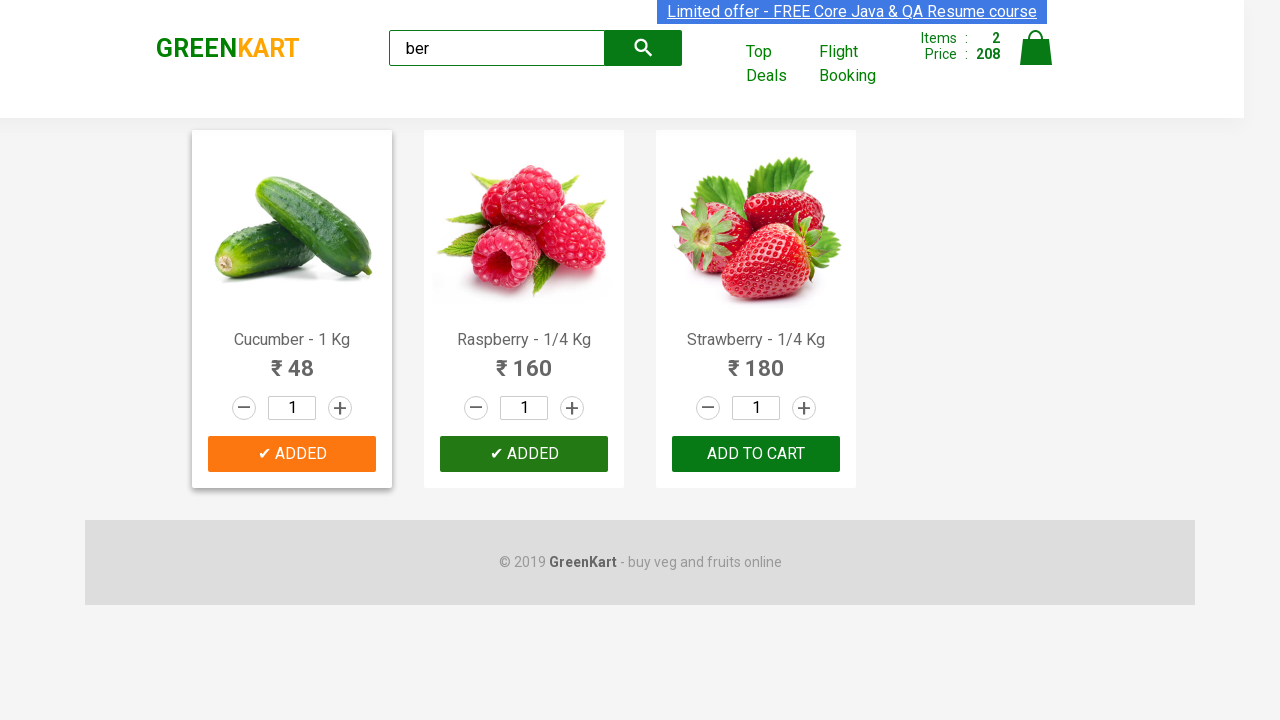

Clicked 'Add to Cart' button for a product at (756, 454) on xpath=//div[@class='product-action']/button >> nth=2
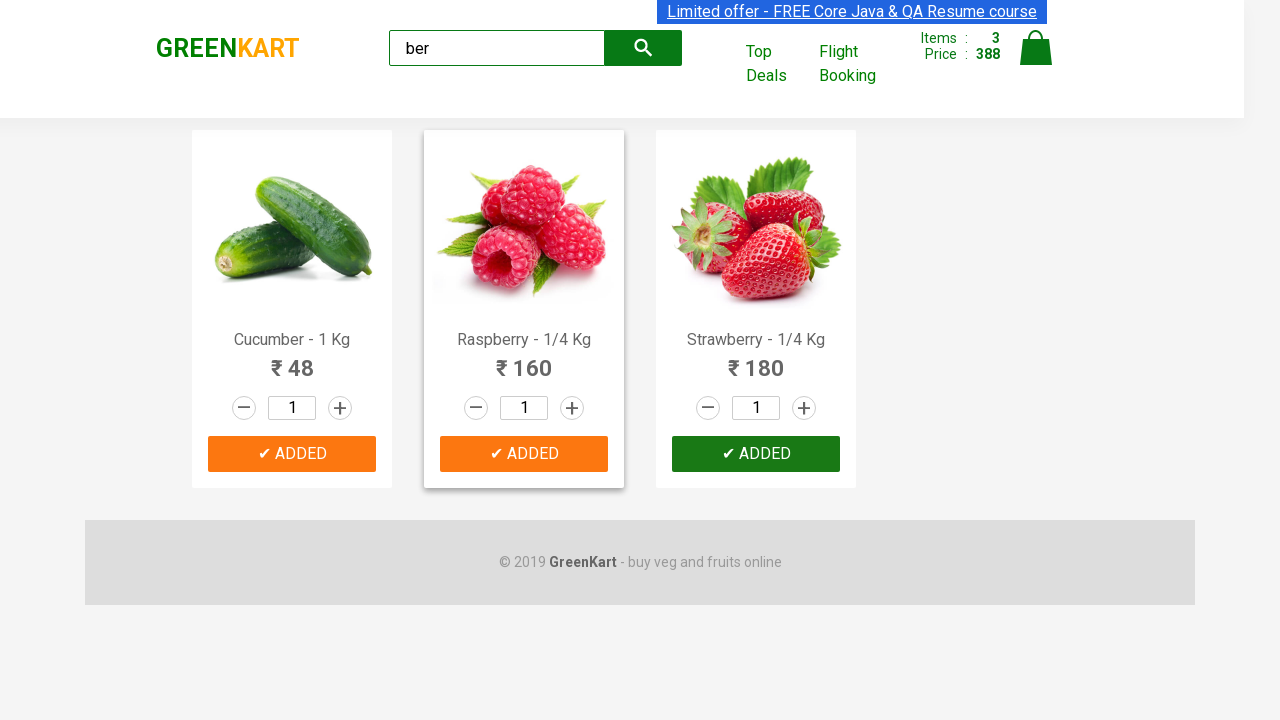

Clicked on cart icon to view cart at (1036, 48) on img[alt='Cart']
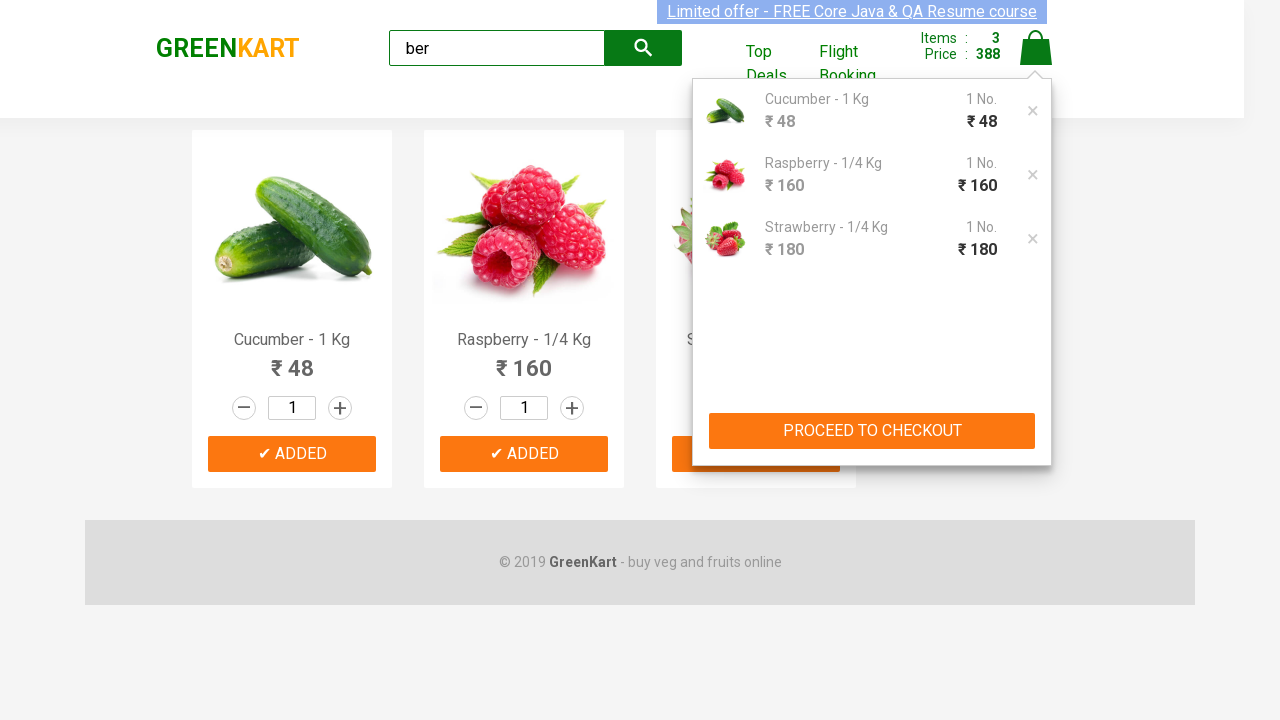

Clicked 'PROCEED TO CHECKOUT' button at (872, 431) on xpath=//button[text()='PROCEED TO CHECKOUT']
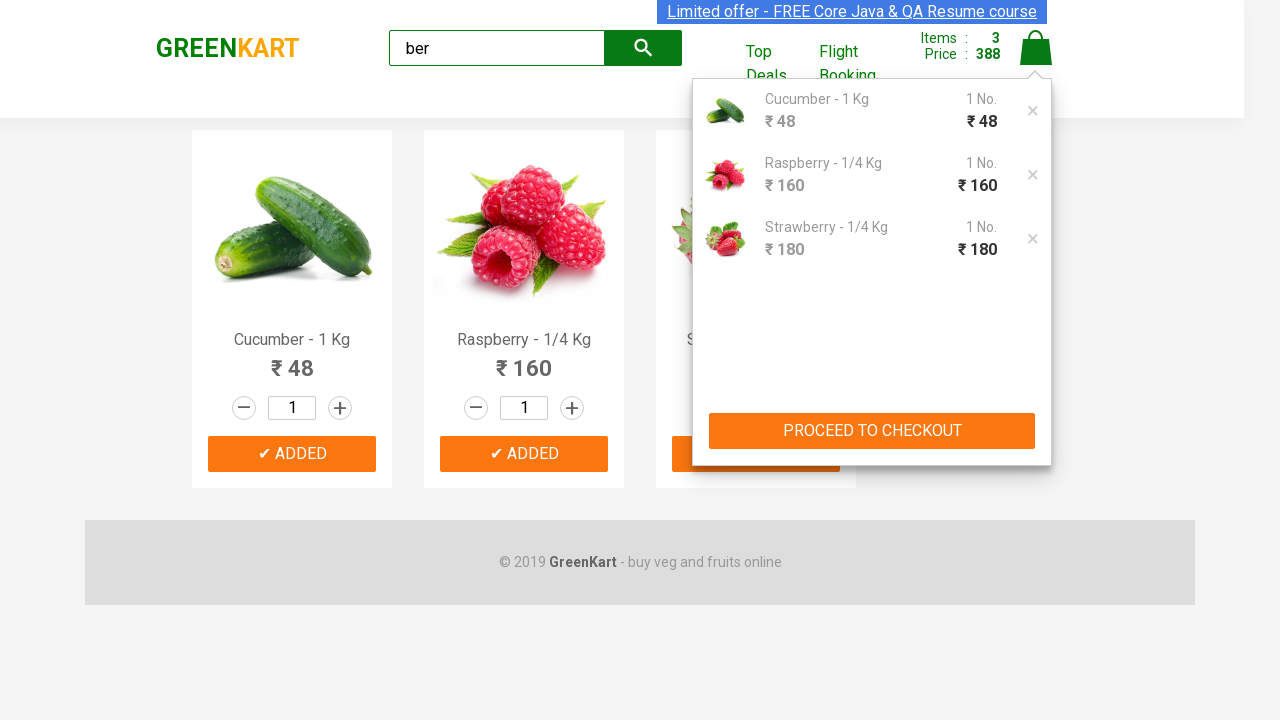

Checkout page loaded with product prices visible
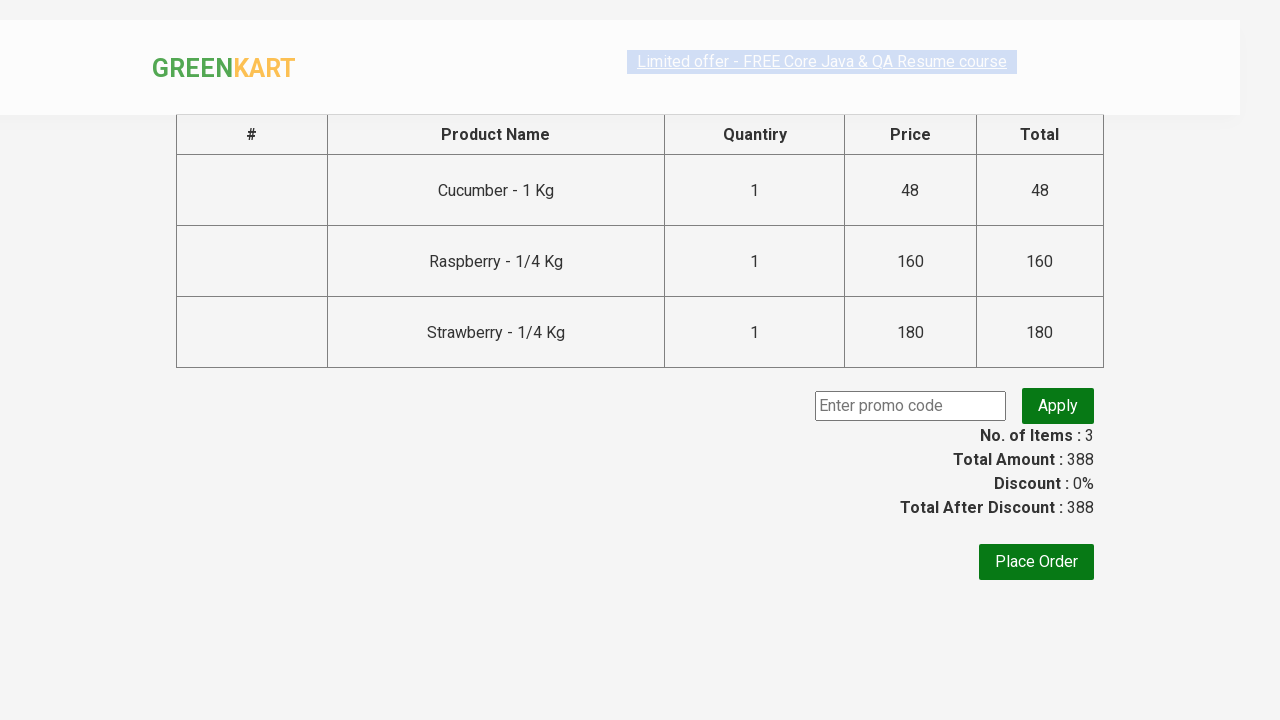

Retrieved 3 product price(s) from checkout page
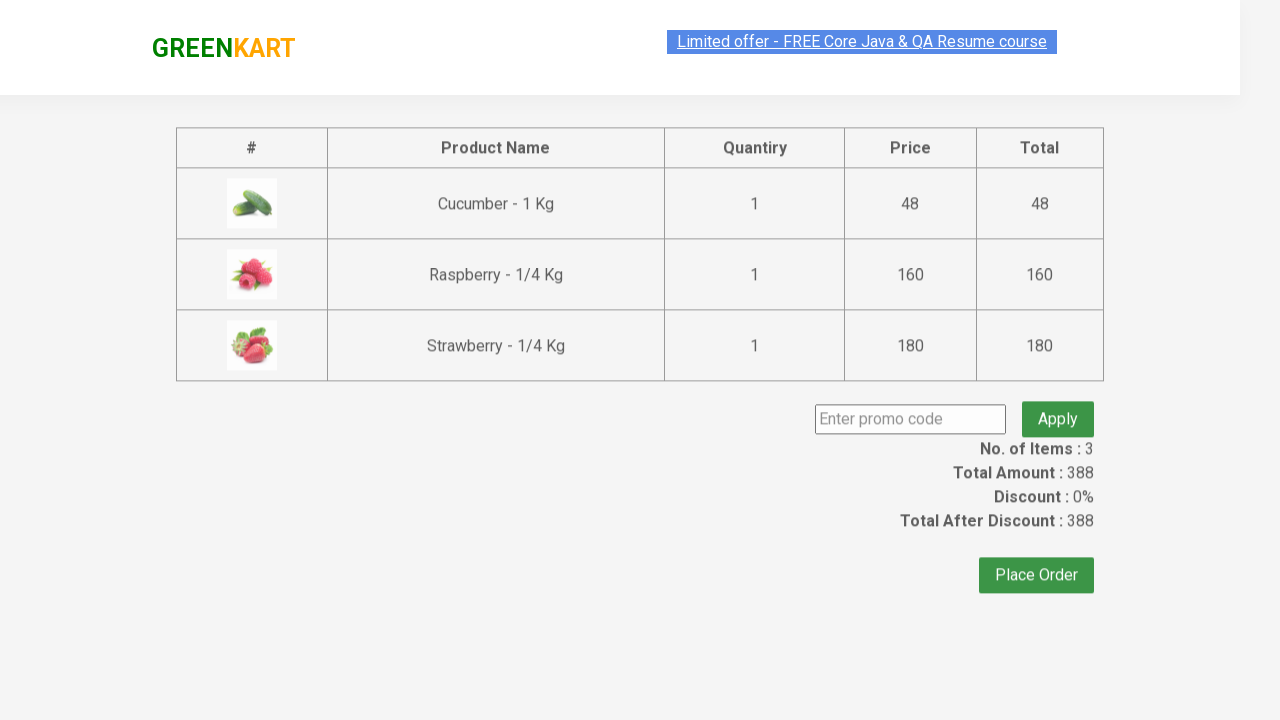

Calculated sum of prices: 388
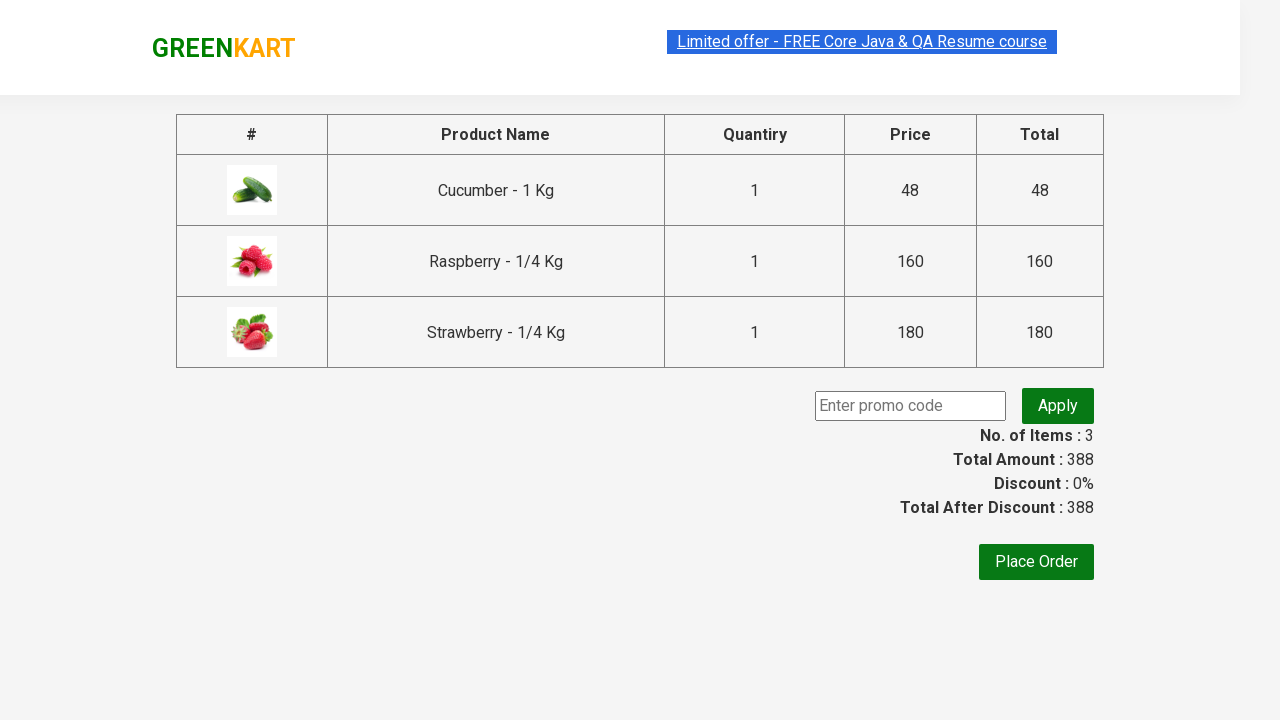

Retrieved total amount from cart: 388
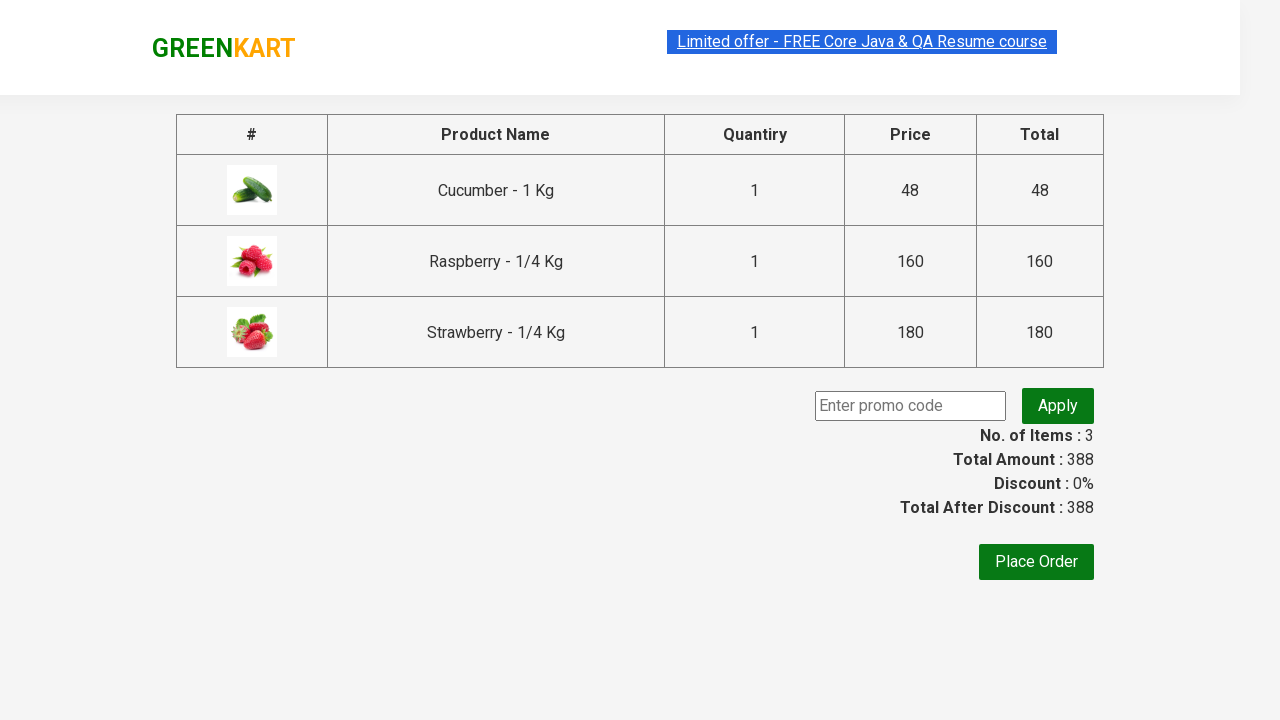

Verified total price calculation matches: 388 == 388
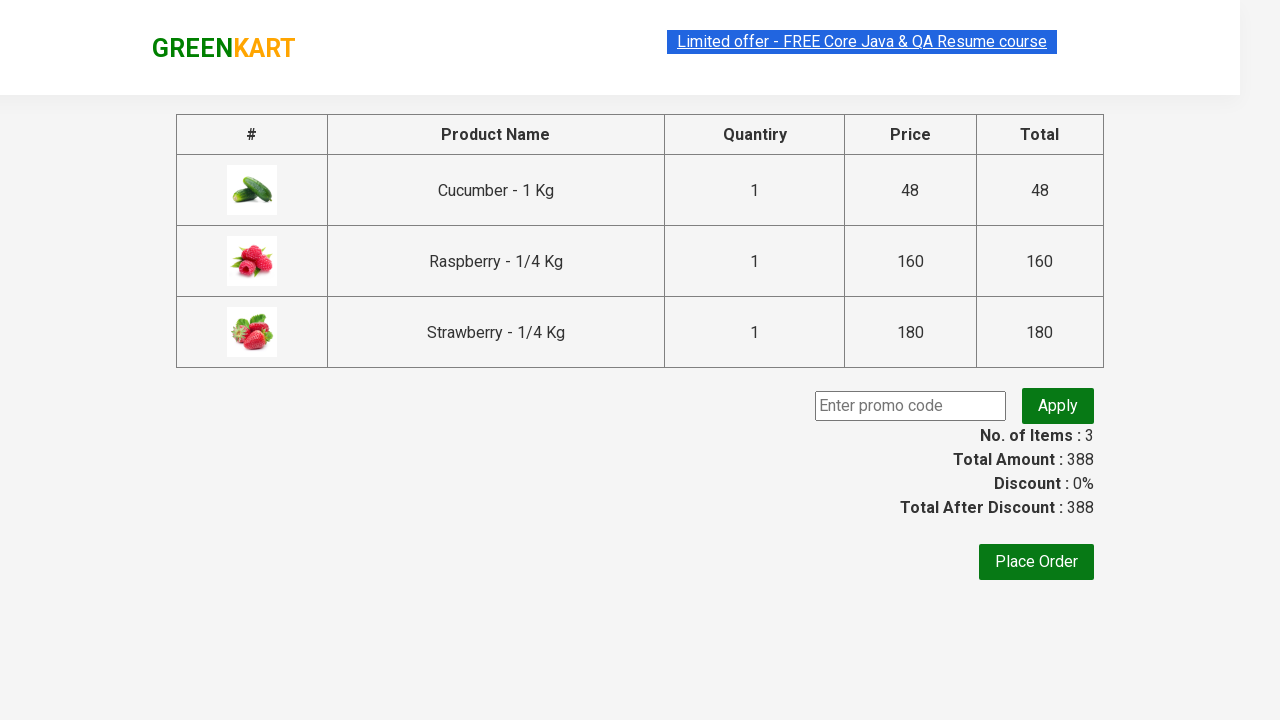

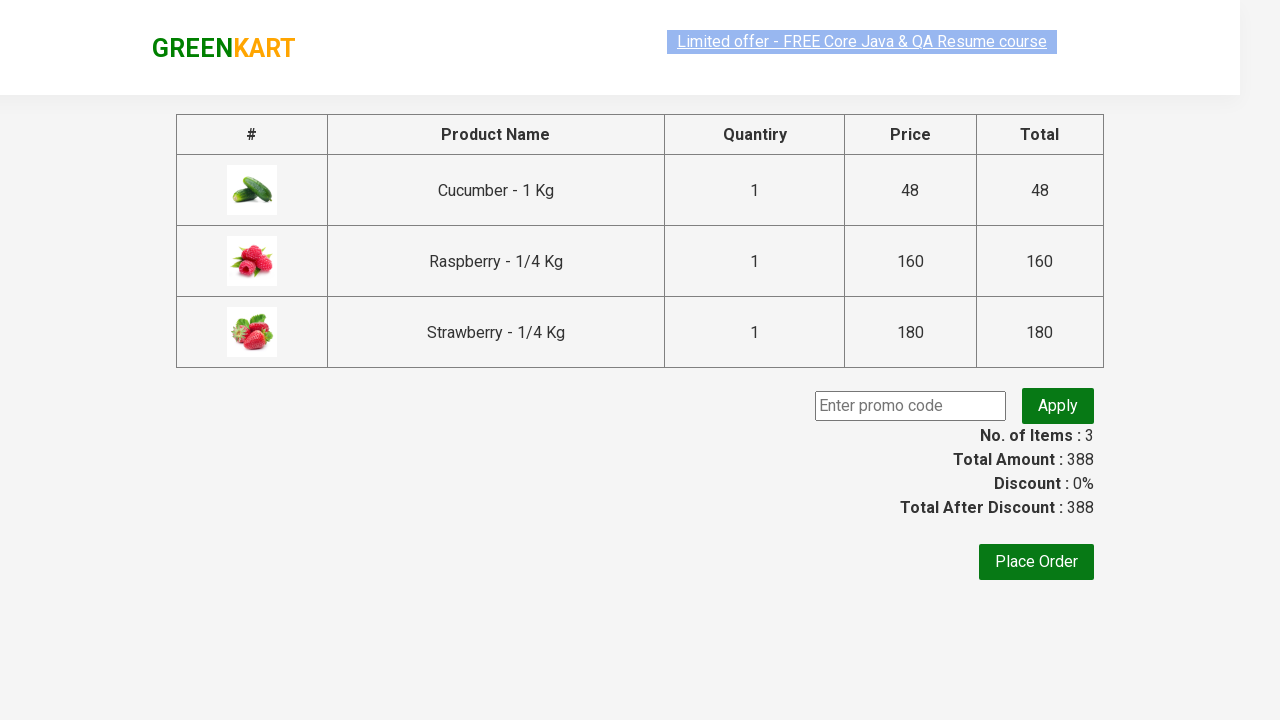